Tests the Playwright homepage by verifying the page title contains "Playwright", then clicks the "Get started" link and verifies navigation to the intro page.

Starting URL: https://playwright.dev/

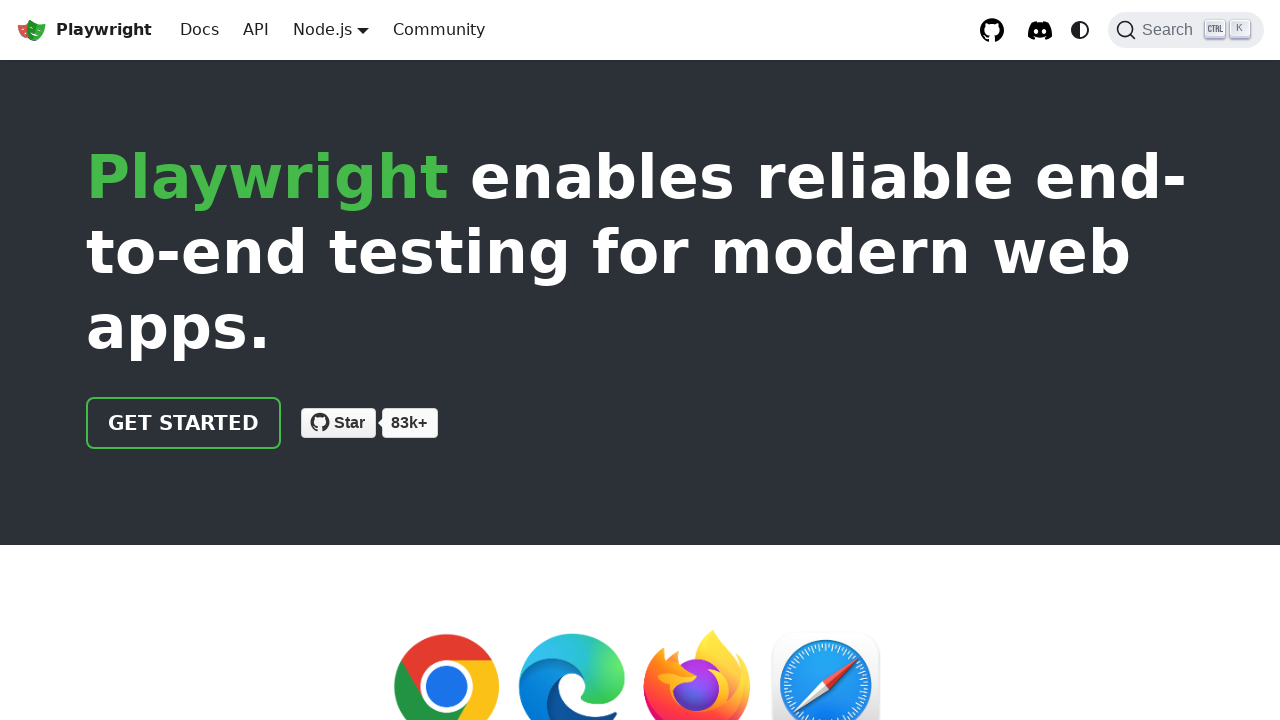

Verified page title contains 'Playwright'
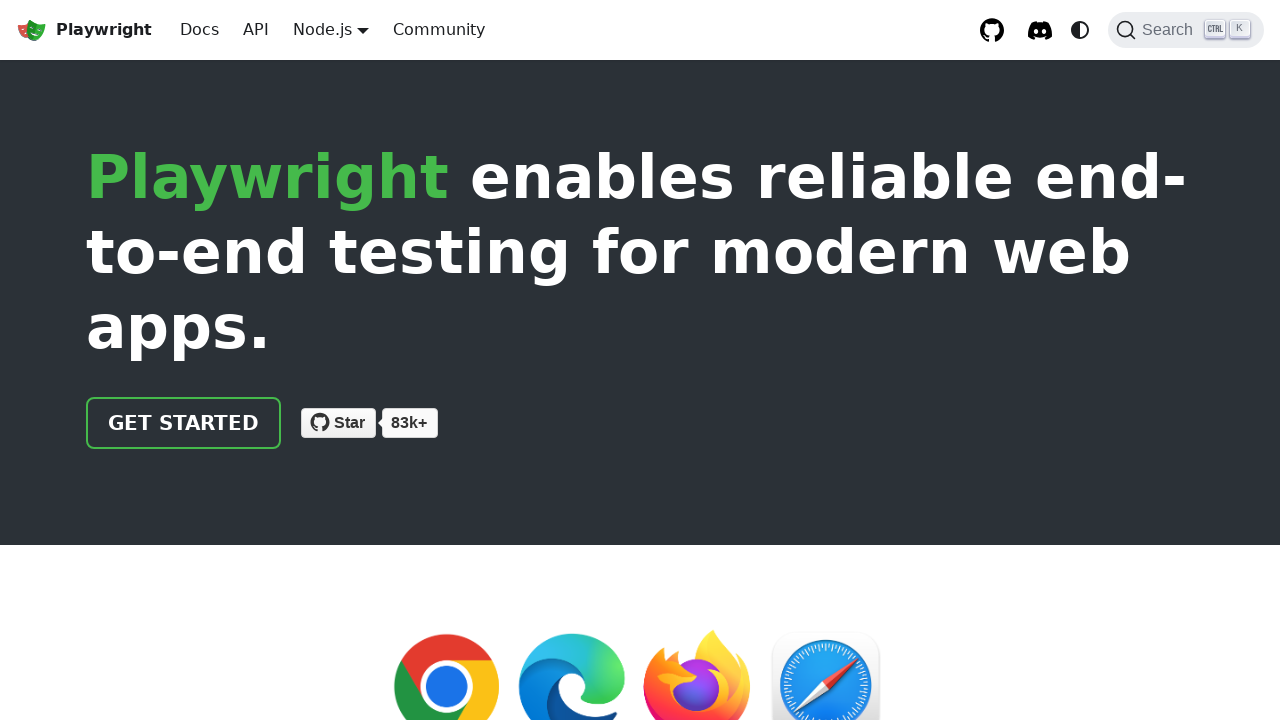

Located the 'Get started' link
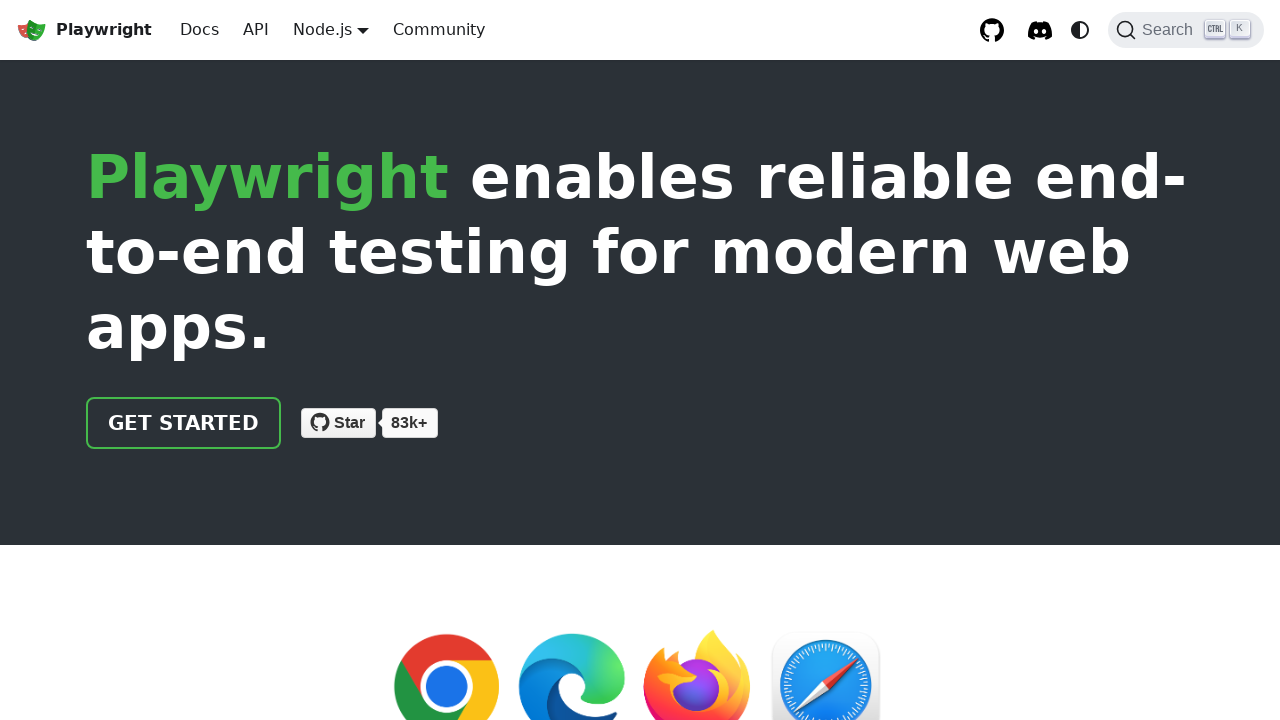

Verified 'Get started' link has href='/docs/intro'
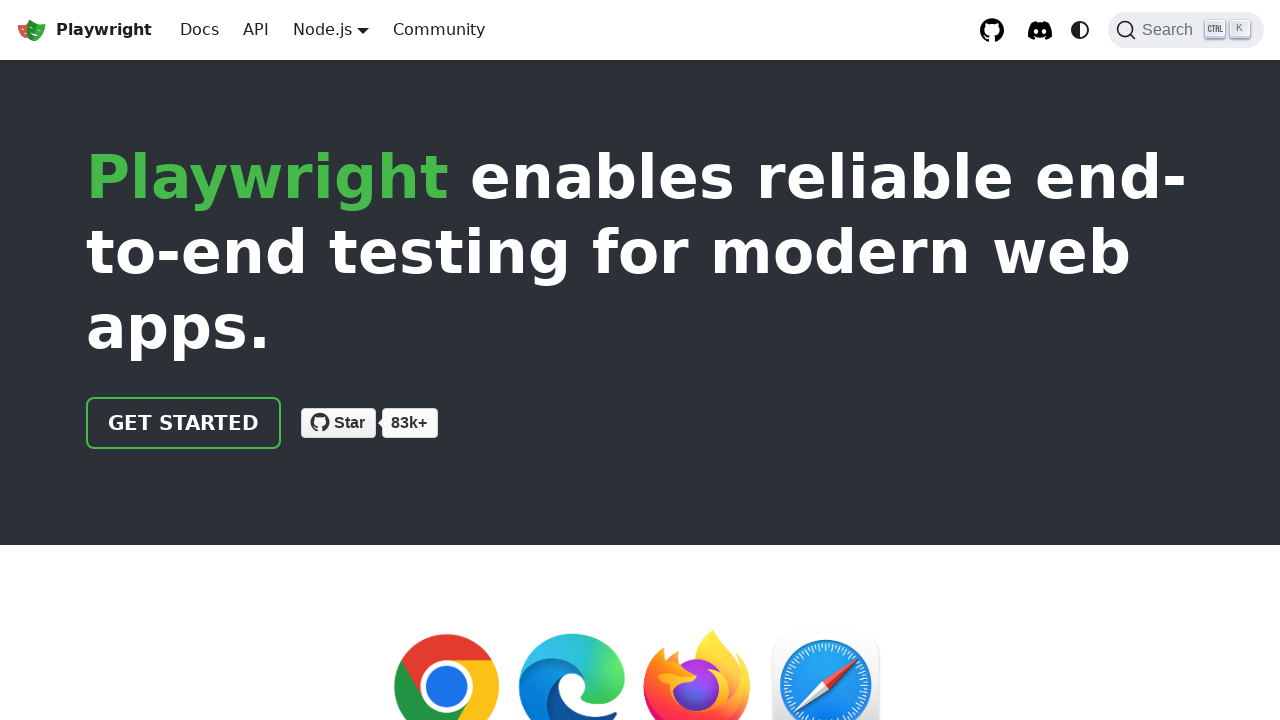

Clicked the 'Get started' link at (184, 423) on internal:role=link[name="Get started"i]
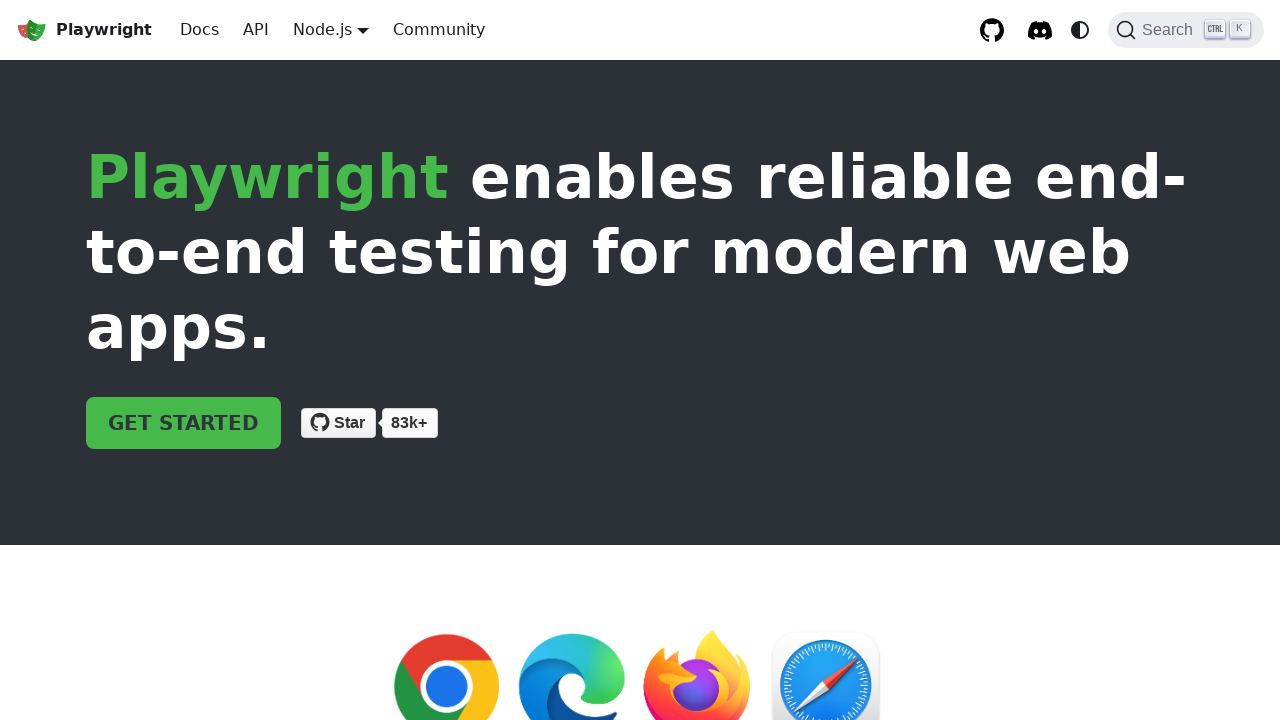

Verified navigation to intro page - URL contains 'intro'
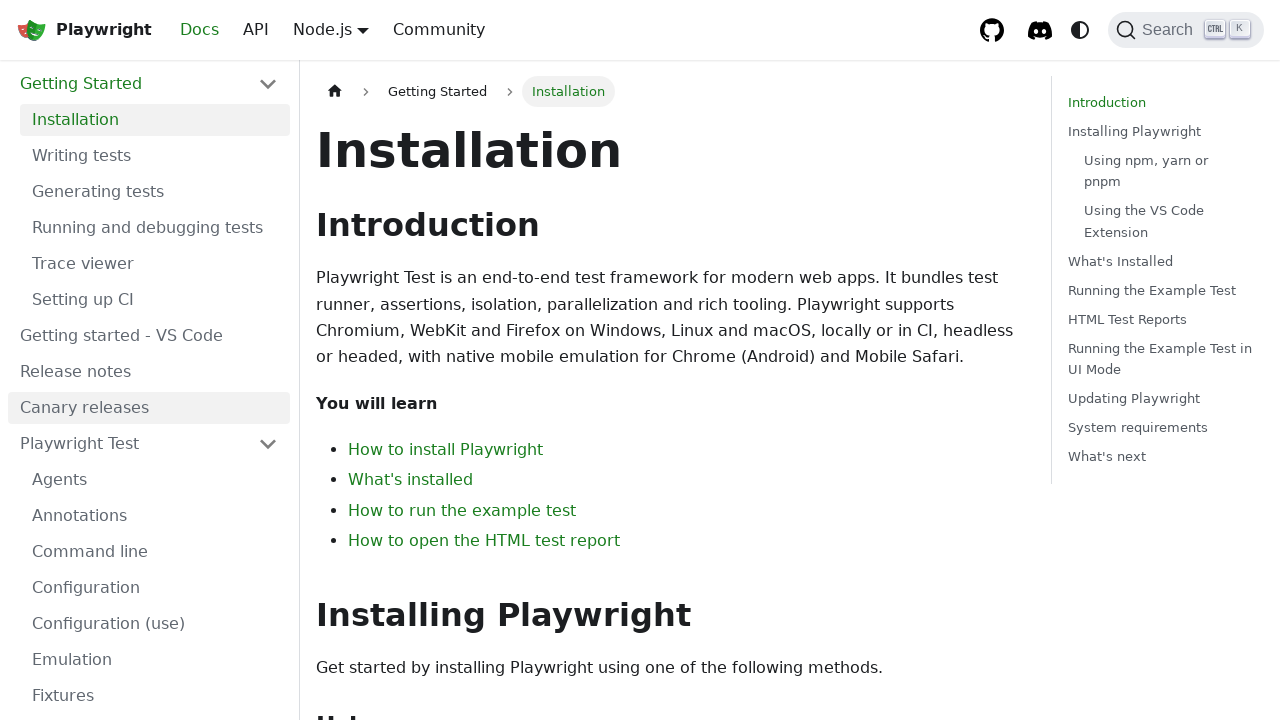

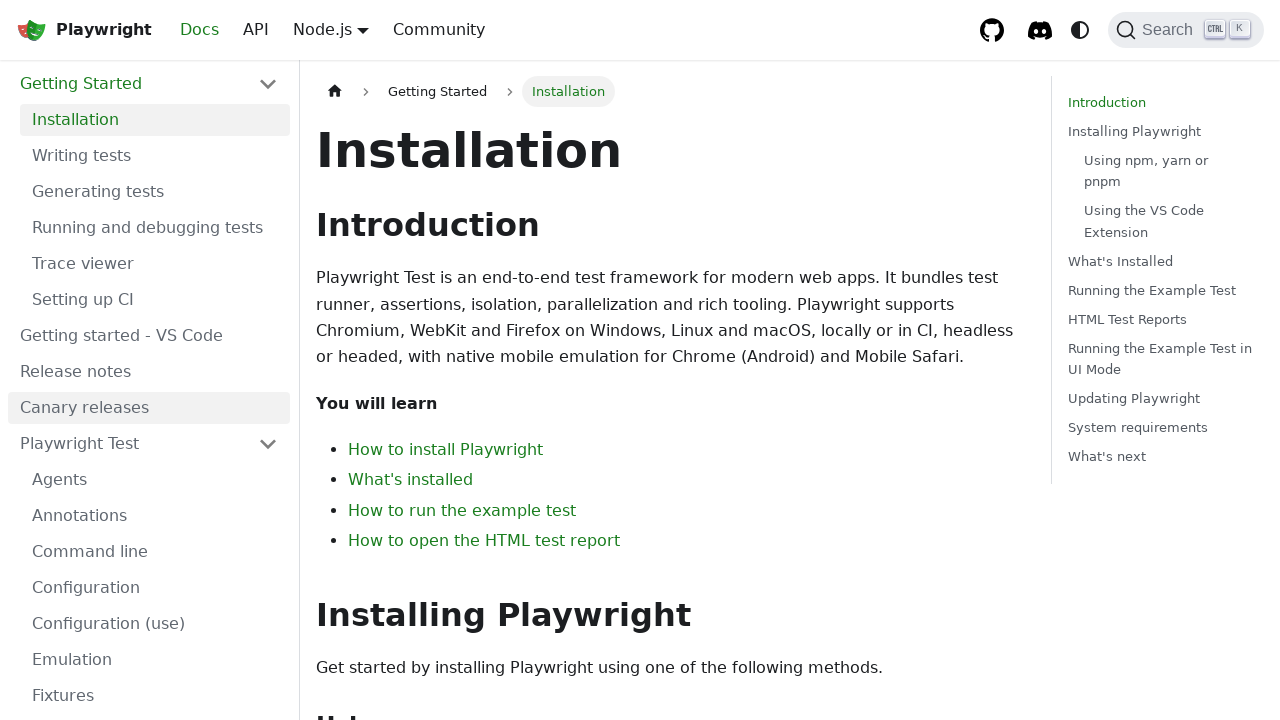